Tests JavaScript confirm alert handling by clicking a button that triggers a JS confirm dialog, then accepting the alert

Starting URL: https://the-internet.herokuapp.com/javascript_alerts

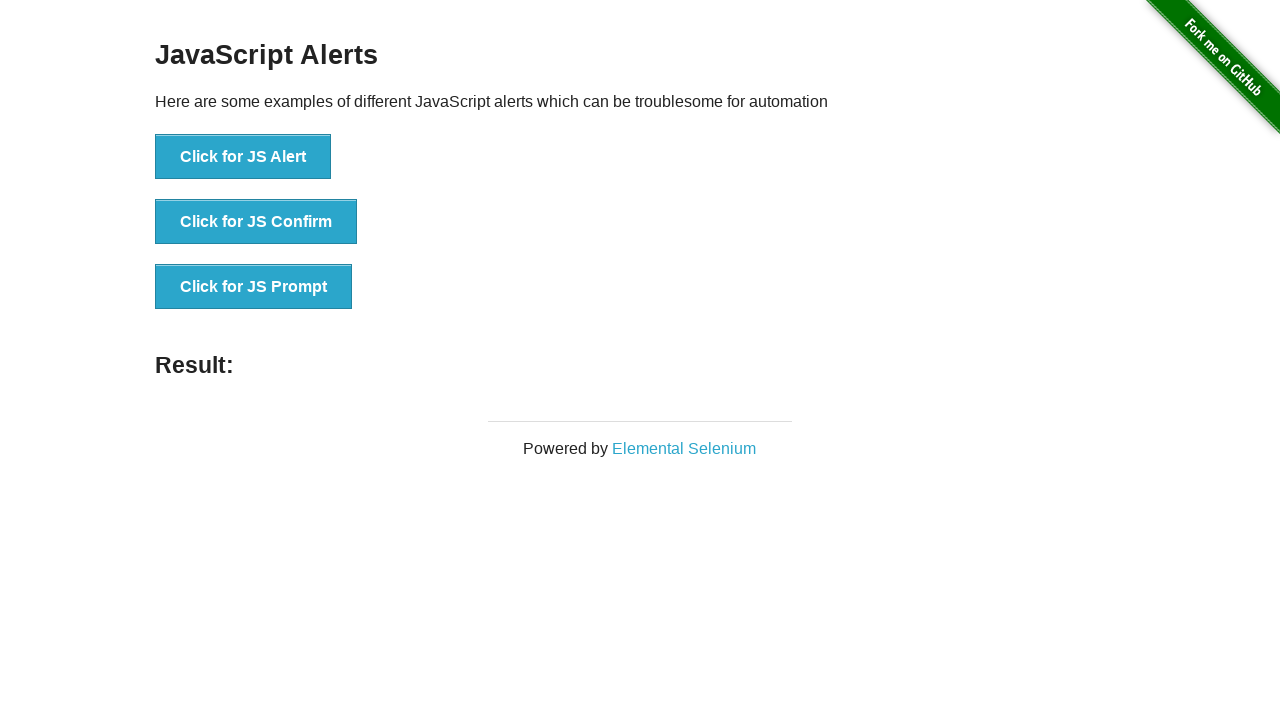

Clicked the JS Confirm button to trigger the dialog at (256, 222) on xpath=//button[text()='Click for JS Confirm']
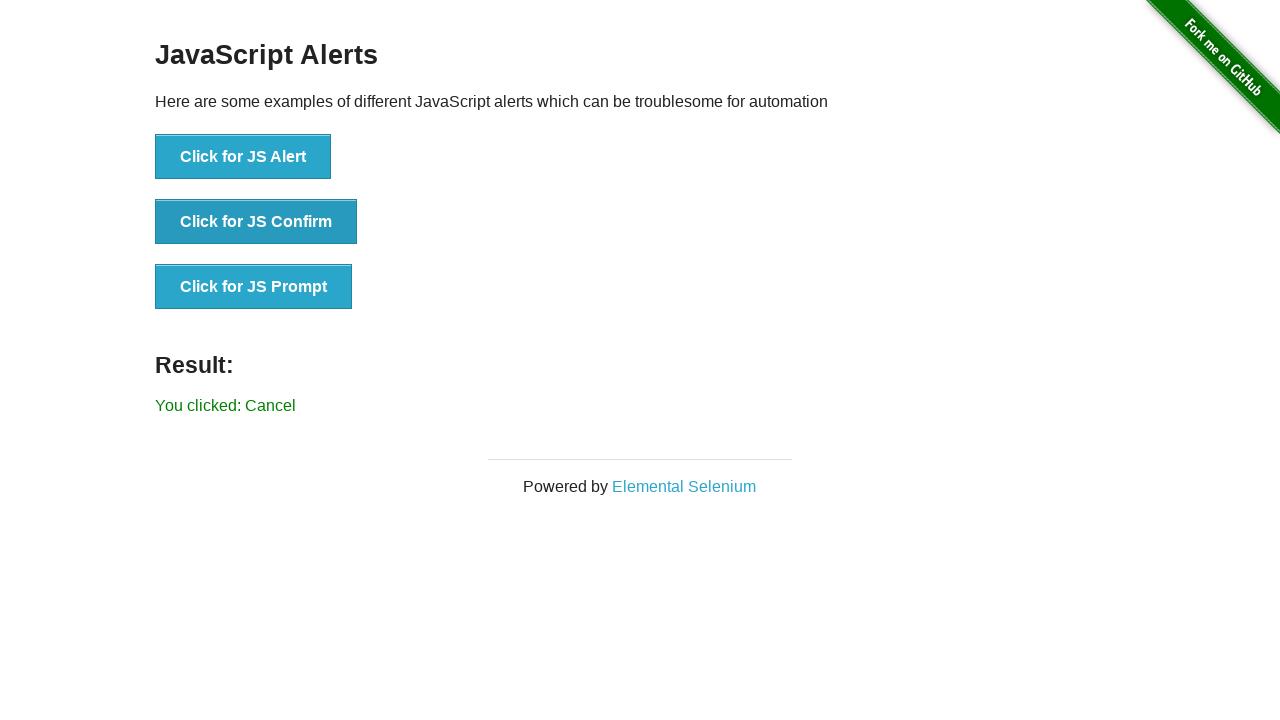

Set up dialog handler to accept confirm alerts
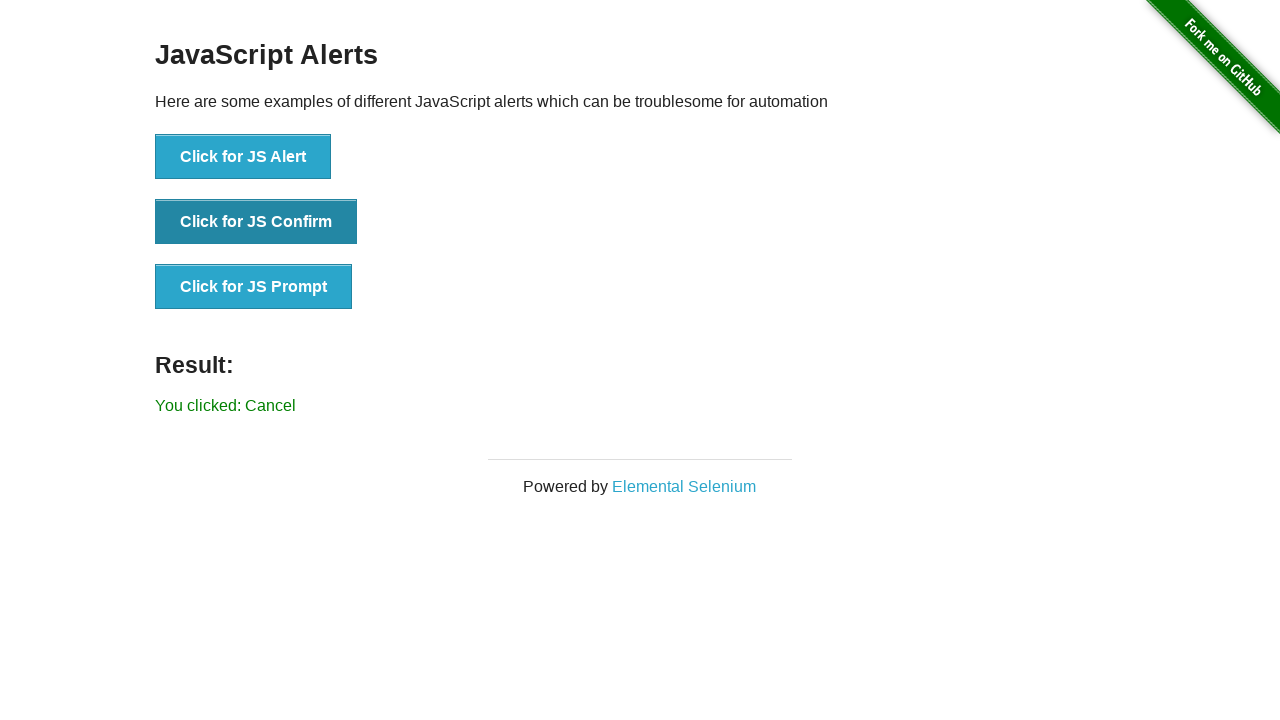

Clicked the JS Confirm button again to trigger and handle the dialog at (256, 222) on xpath=//button[text()='Click for JS Confirm']
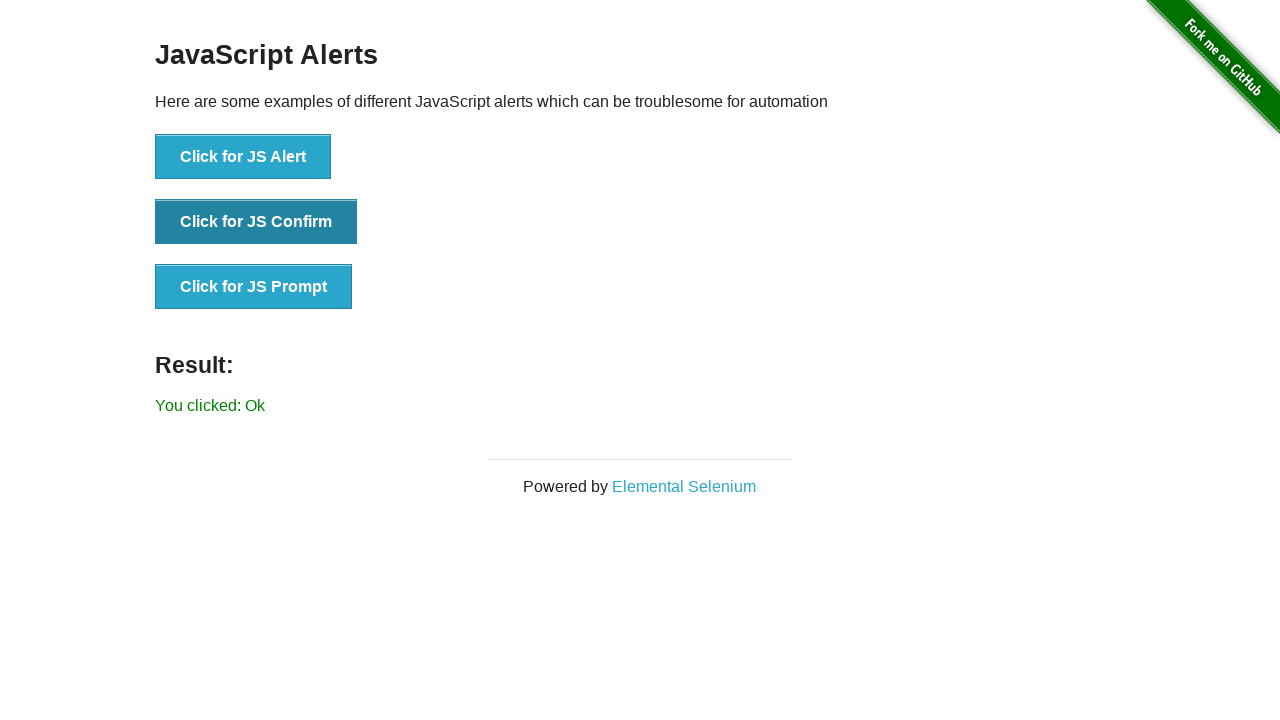

Verified the result message appeared after accepting the confirm dialog
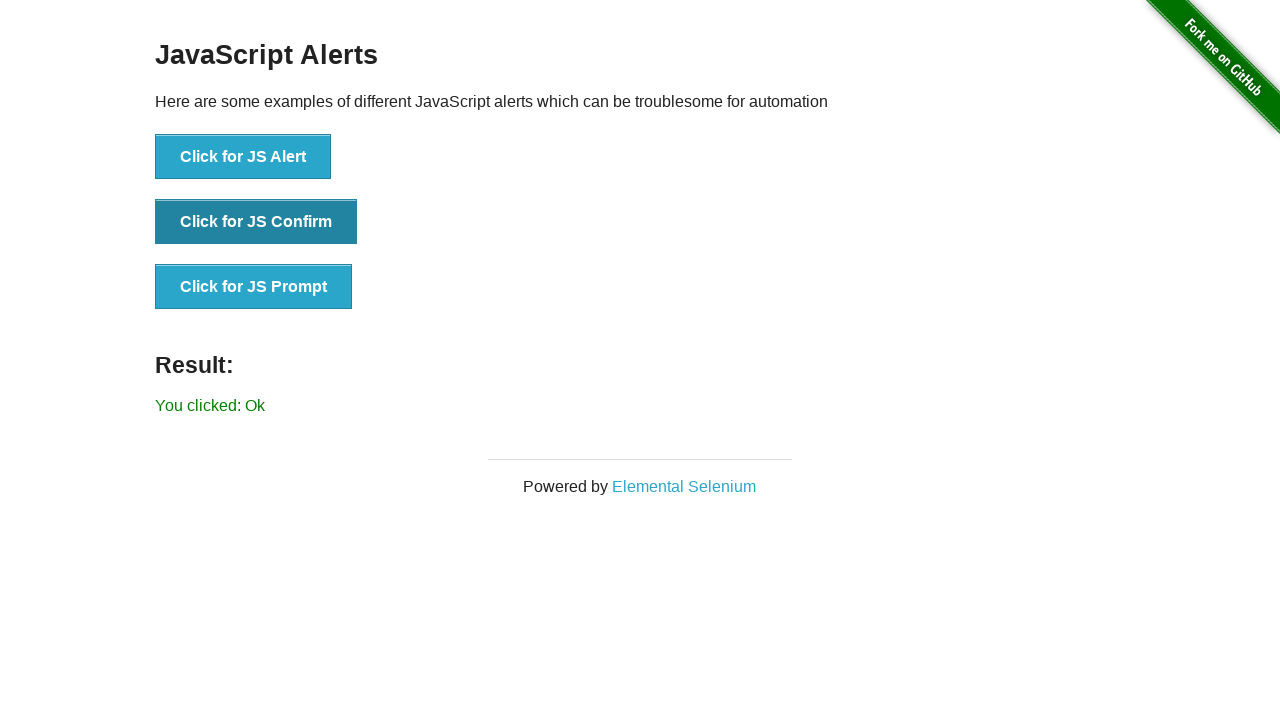

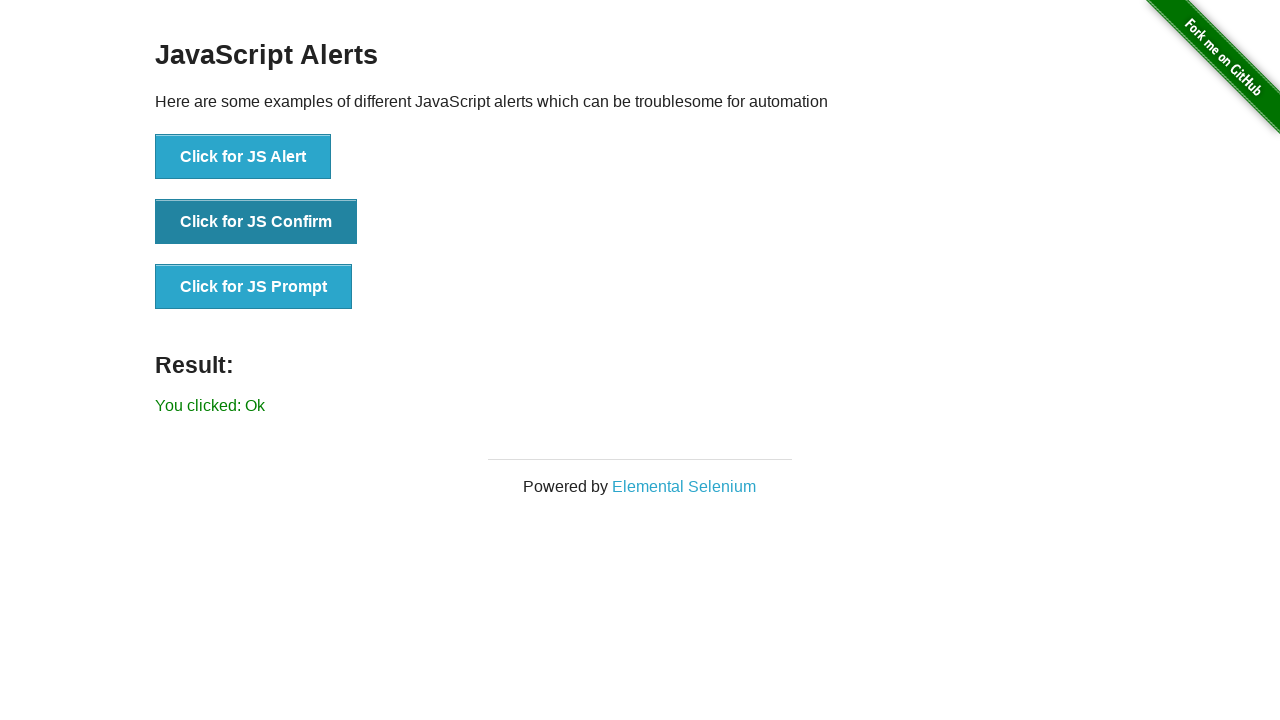